Navigates to a product page on Bulk website and retrieves the product price information

Starting URL: https://www.bulk.com/uk/products/sports-multi-am-pm/bpps-smul

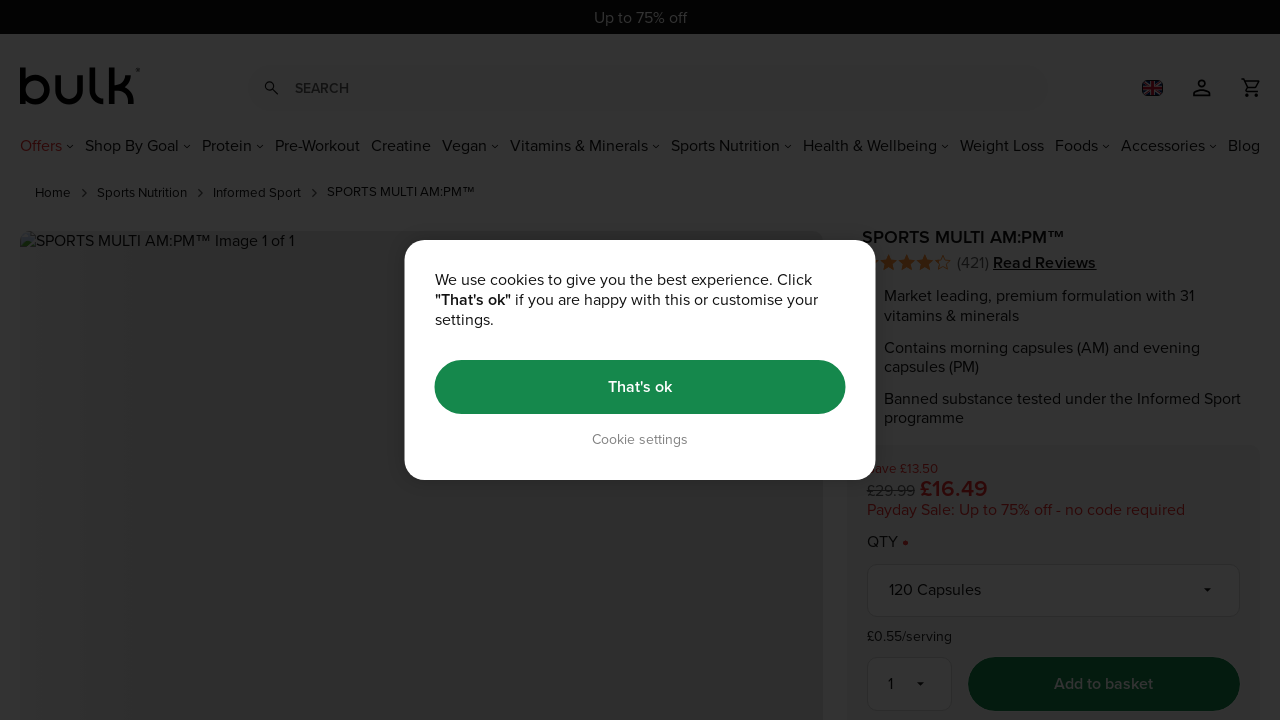

Waited for price element to be visible on product page
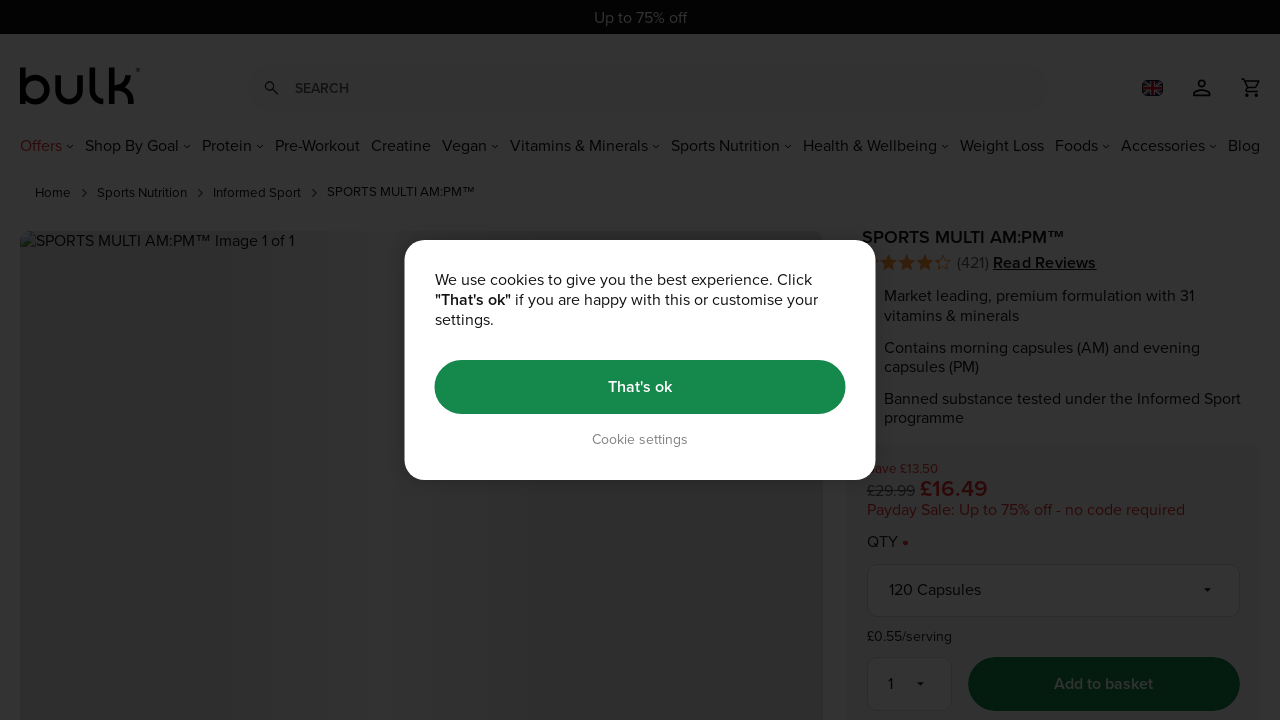

Located price element on Sports Multi AM PM product page
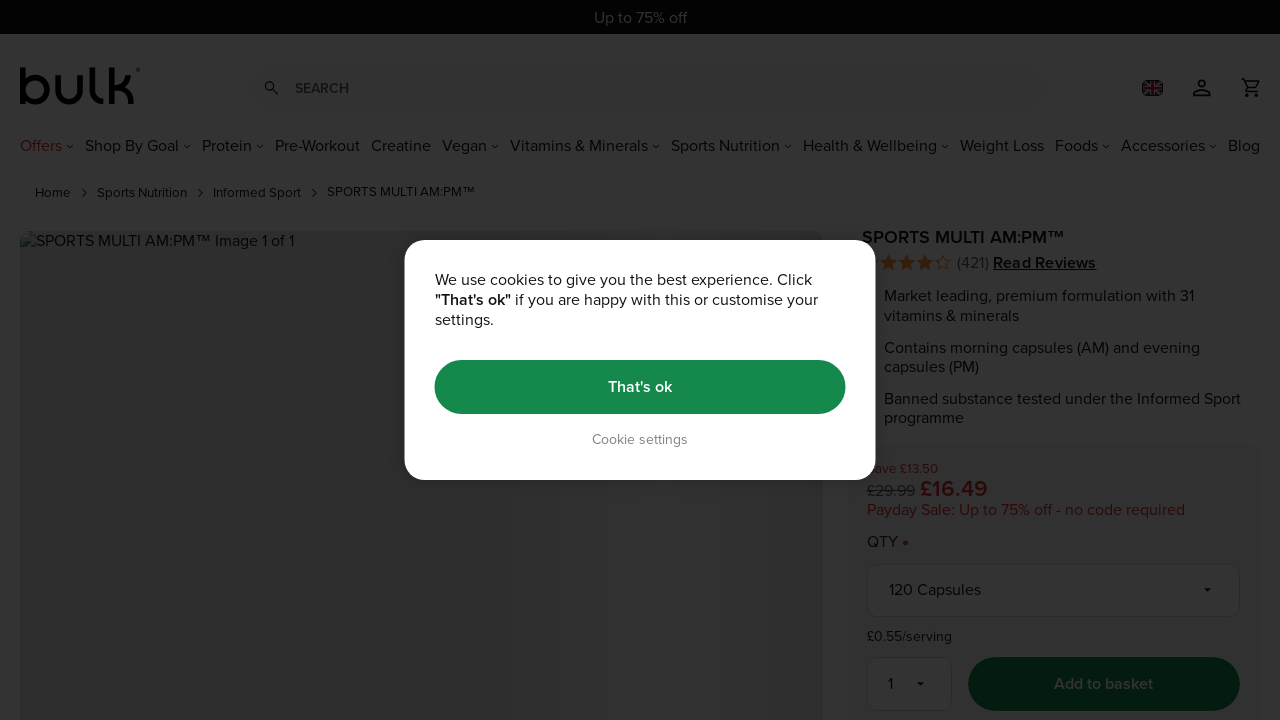

Verified price element is visible
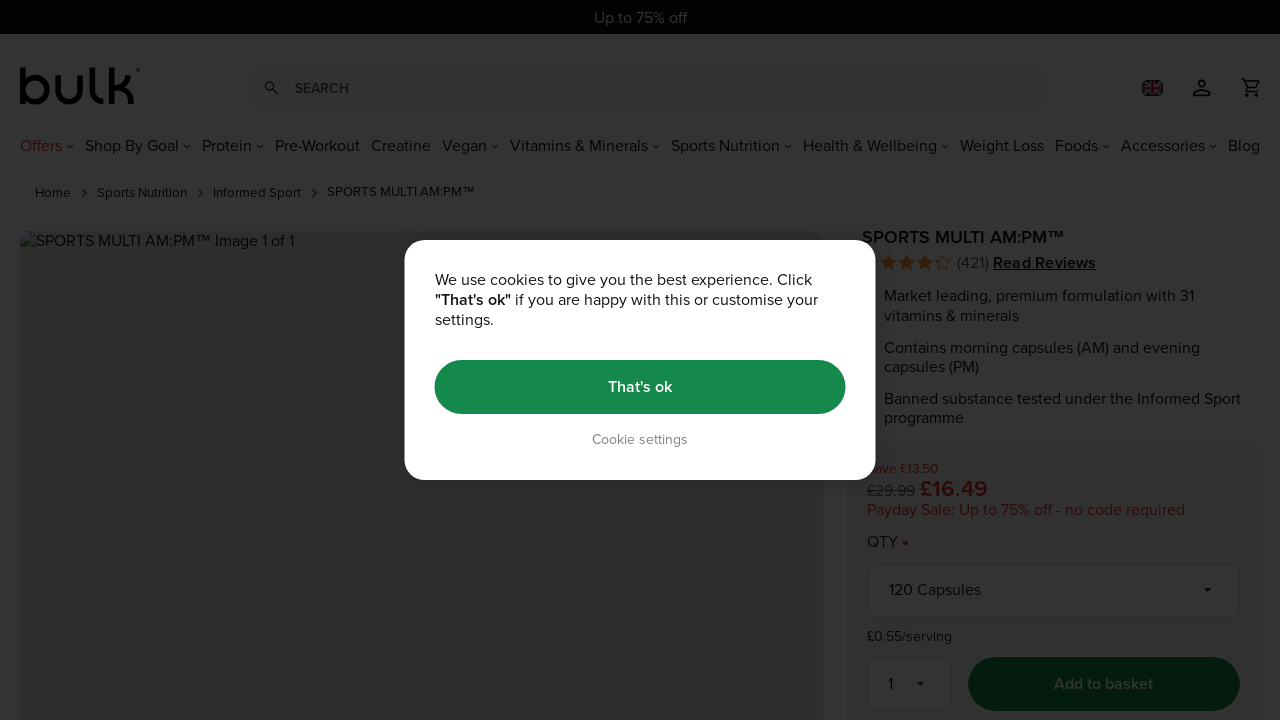

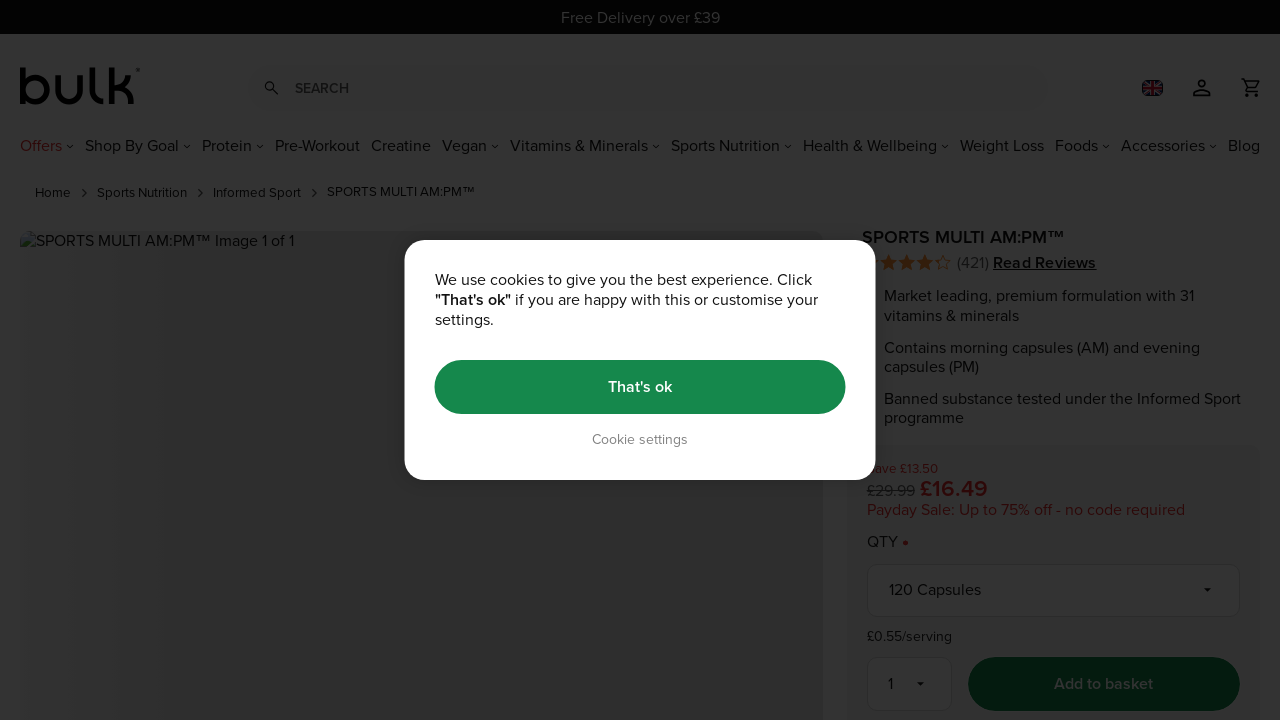